Tests double-click functionality on a button element and verifies the success message appears

Starting URL: https://demoqa.com/buttons

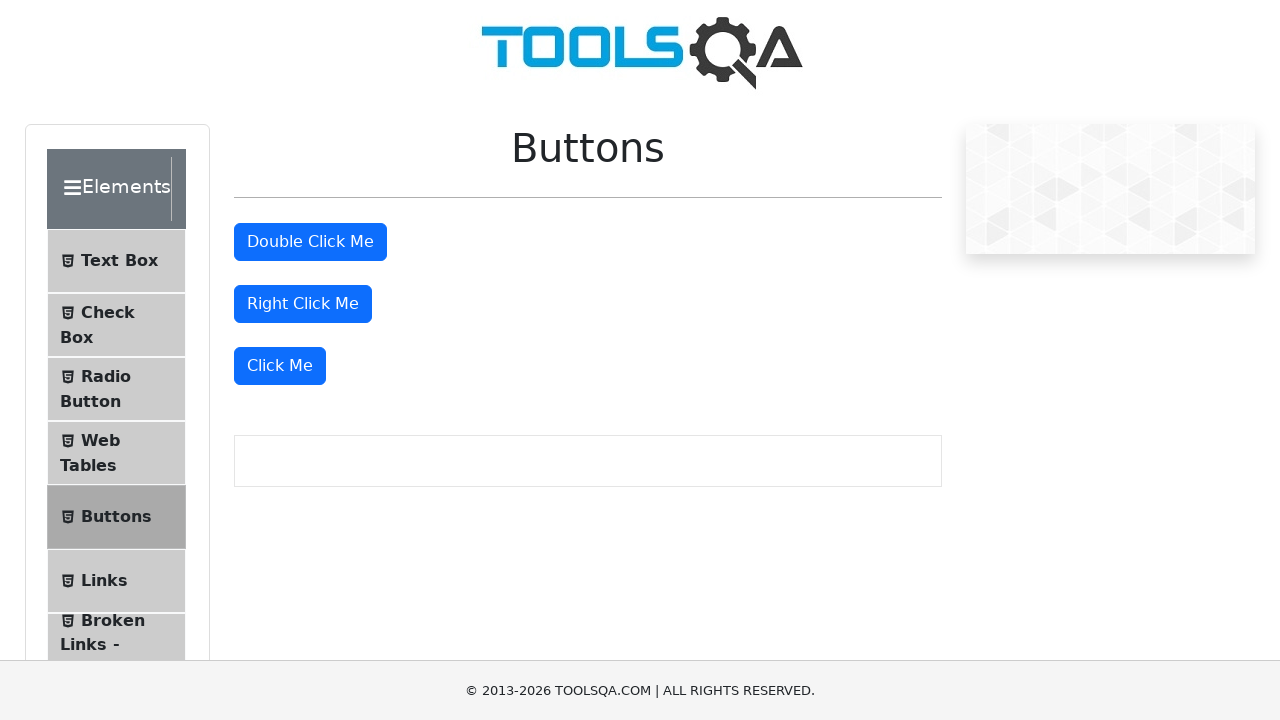

Double-clicked the button element at (310, 242) on #doubleClickBtn
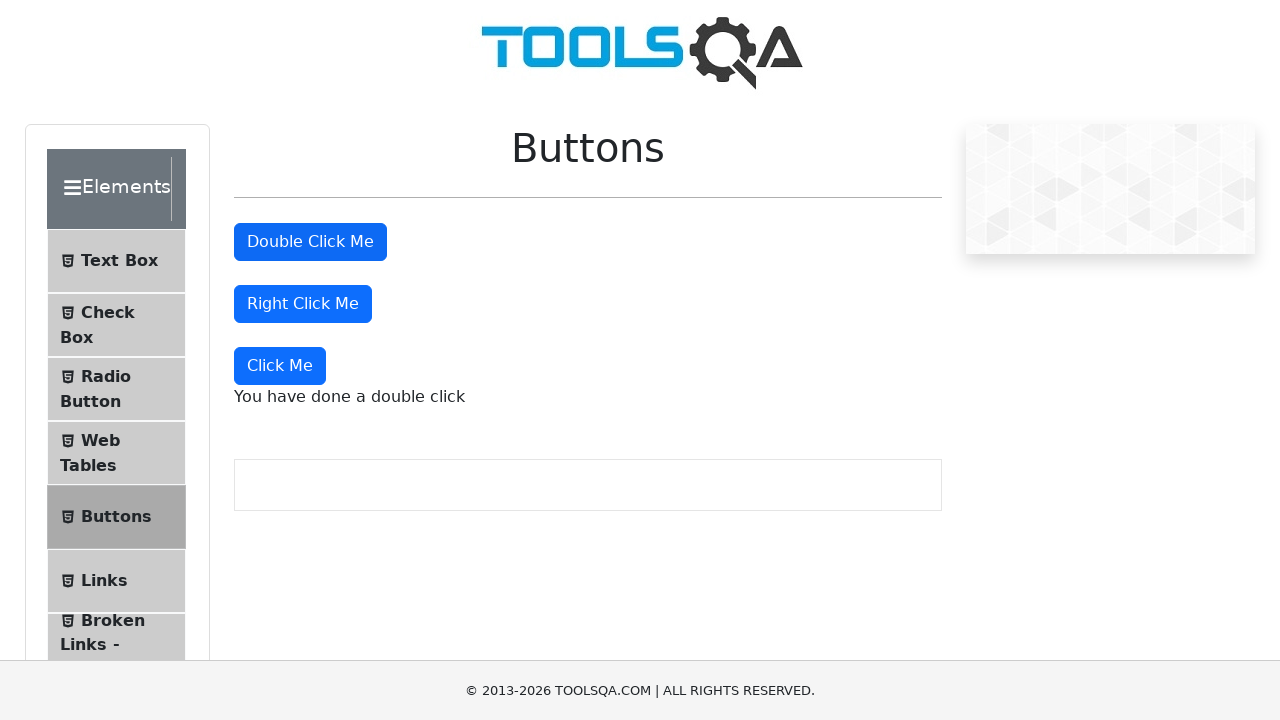

Double-click success message appeared
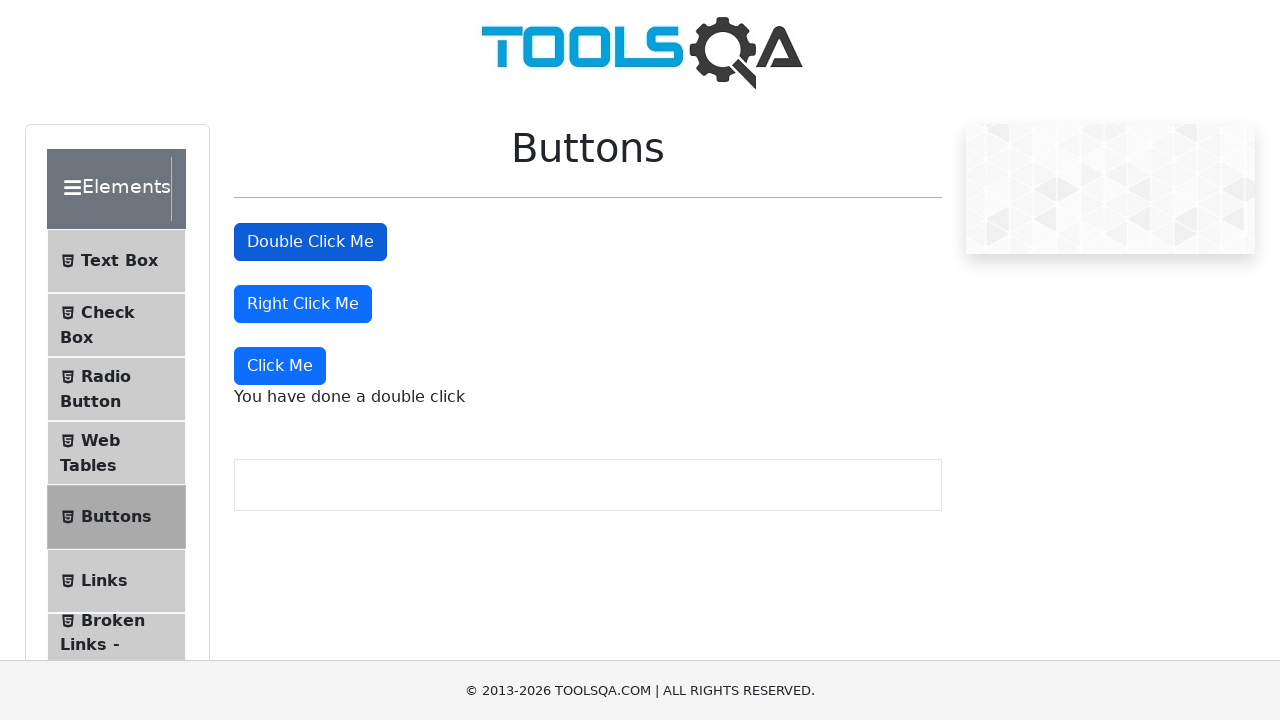

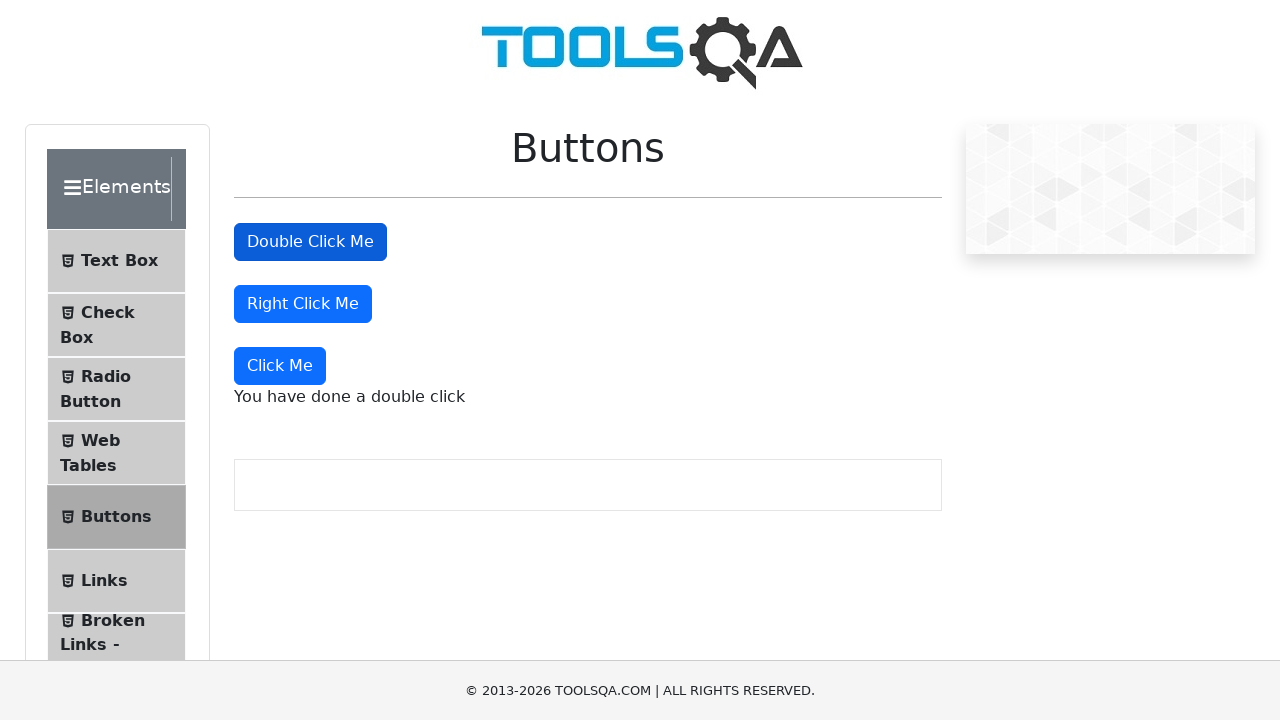